Tests the search functionality by entering "Java" in the search box and submitting

Starting URL: https://news.ycombinator.com/

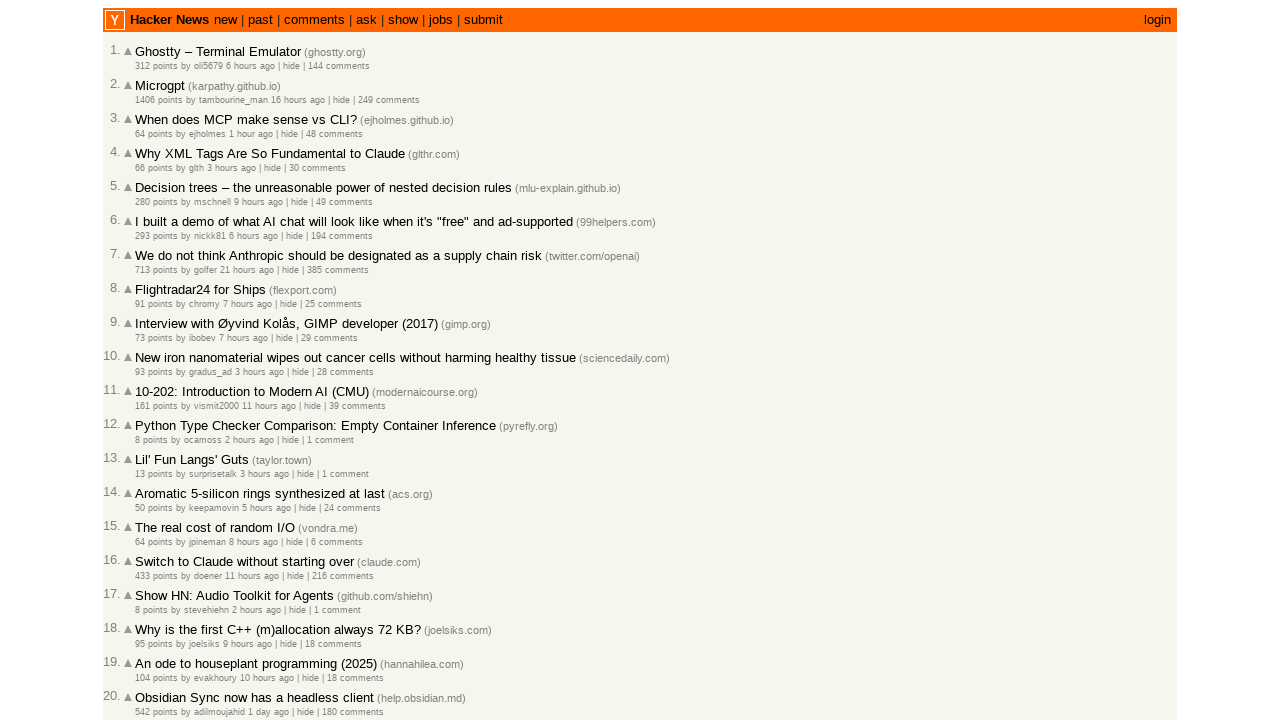

Filled search box with 'Java' on input[name='q']
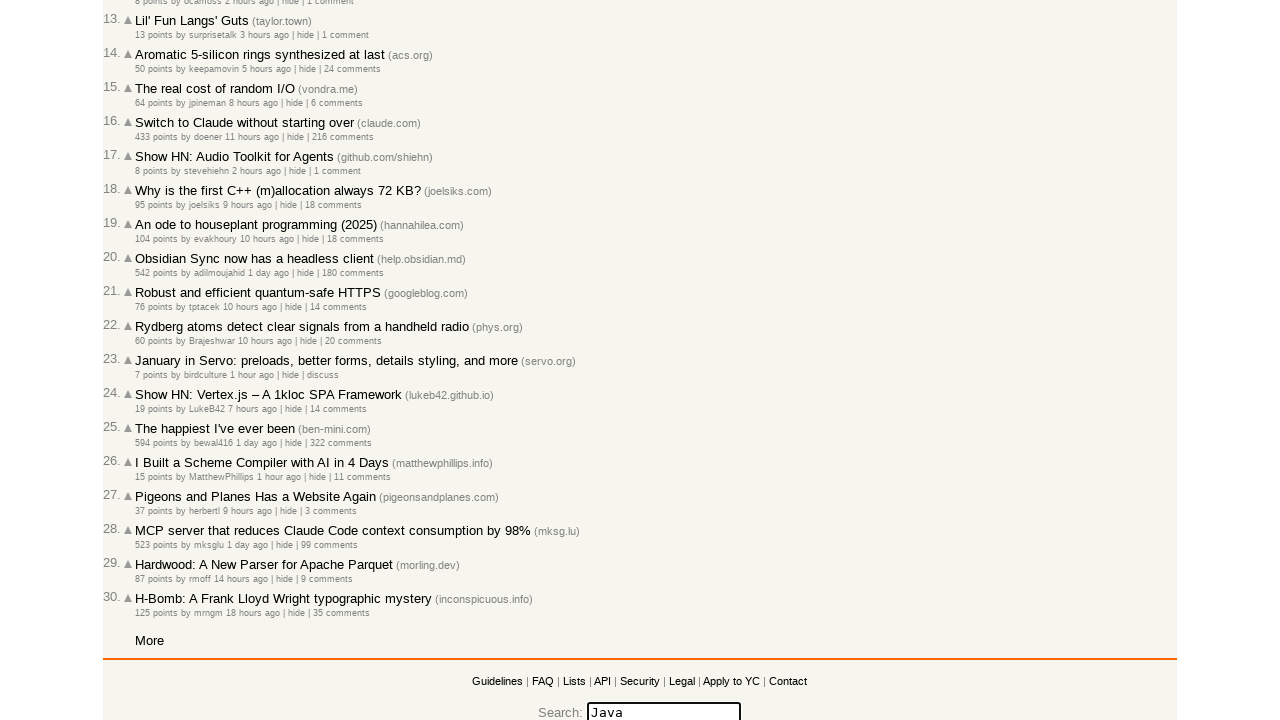

Pressed Enter to submit search for 'Java' on input[name='q']
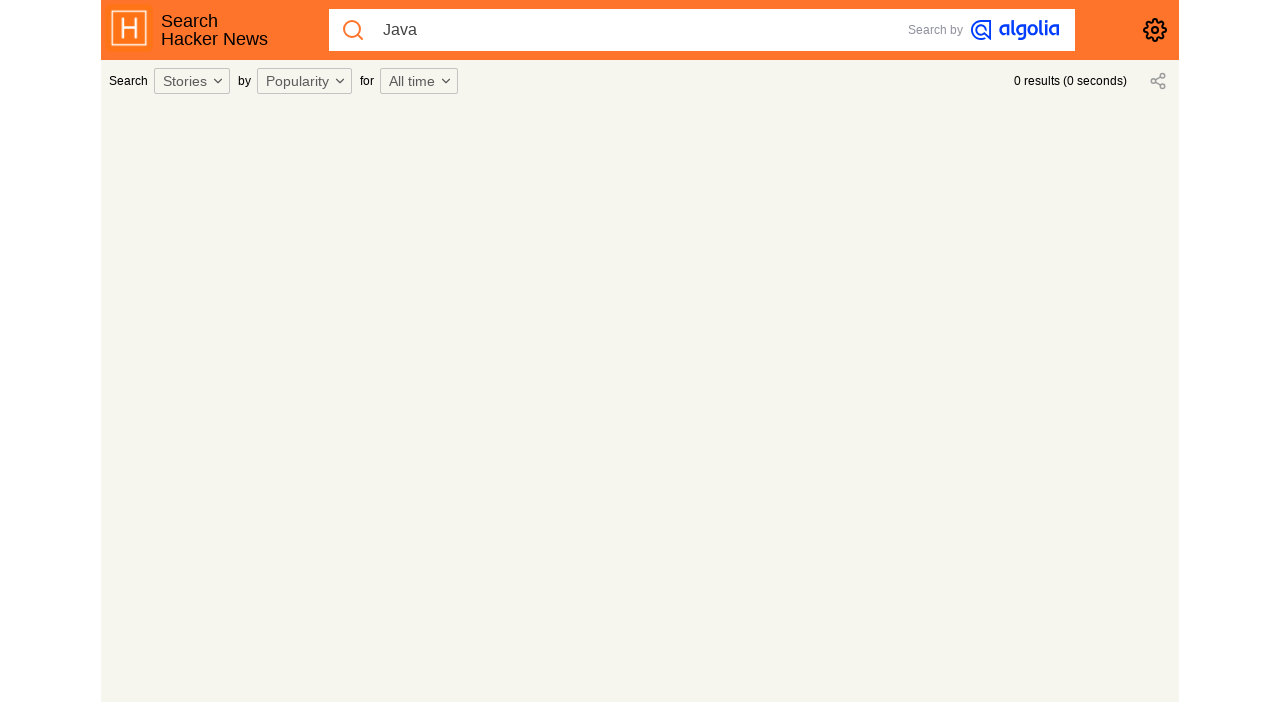

Waited for navigation to search results page
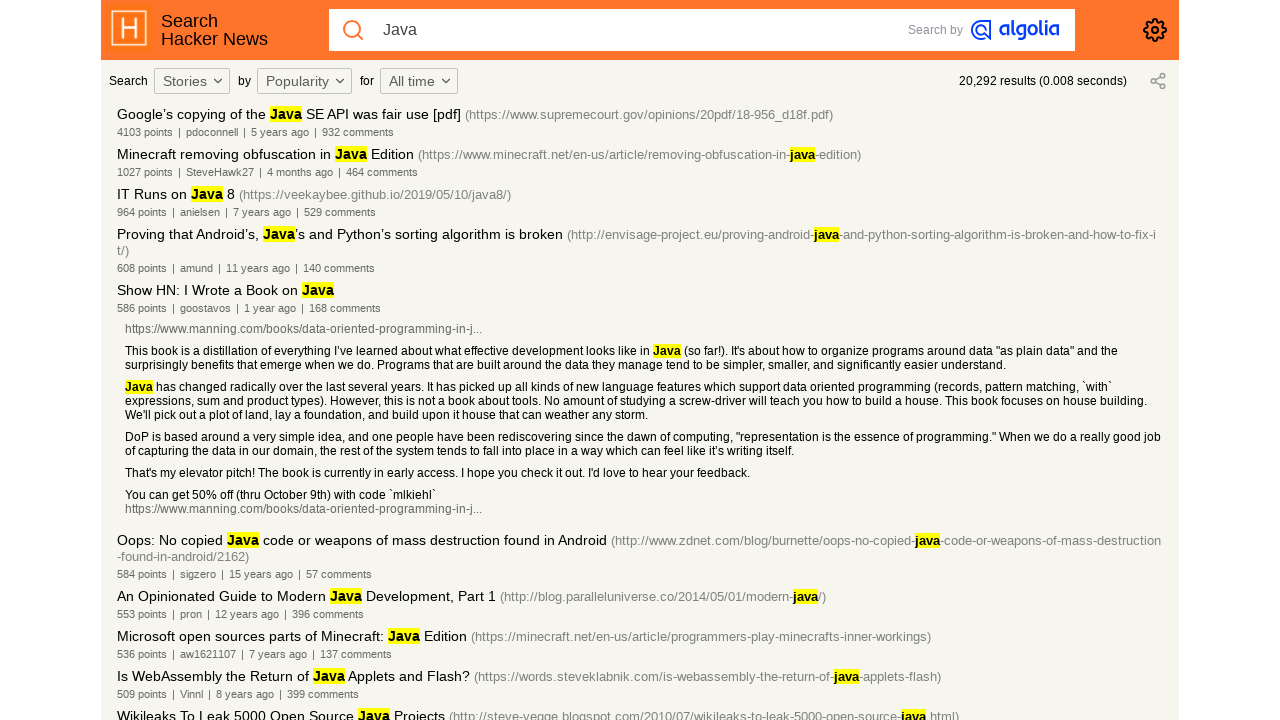

Verified URL is https://hn.algolia.com/?q=Java
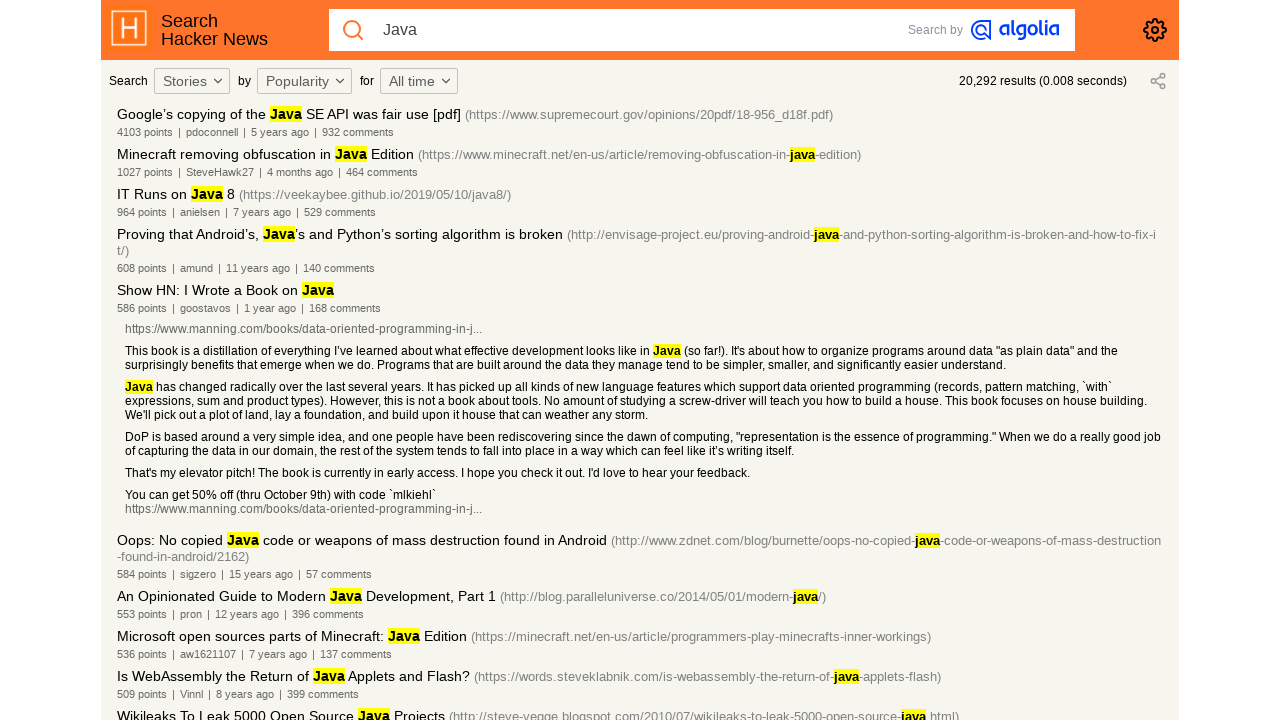

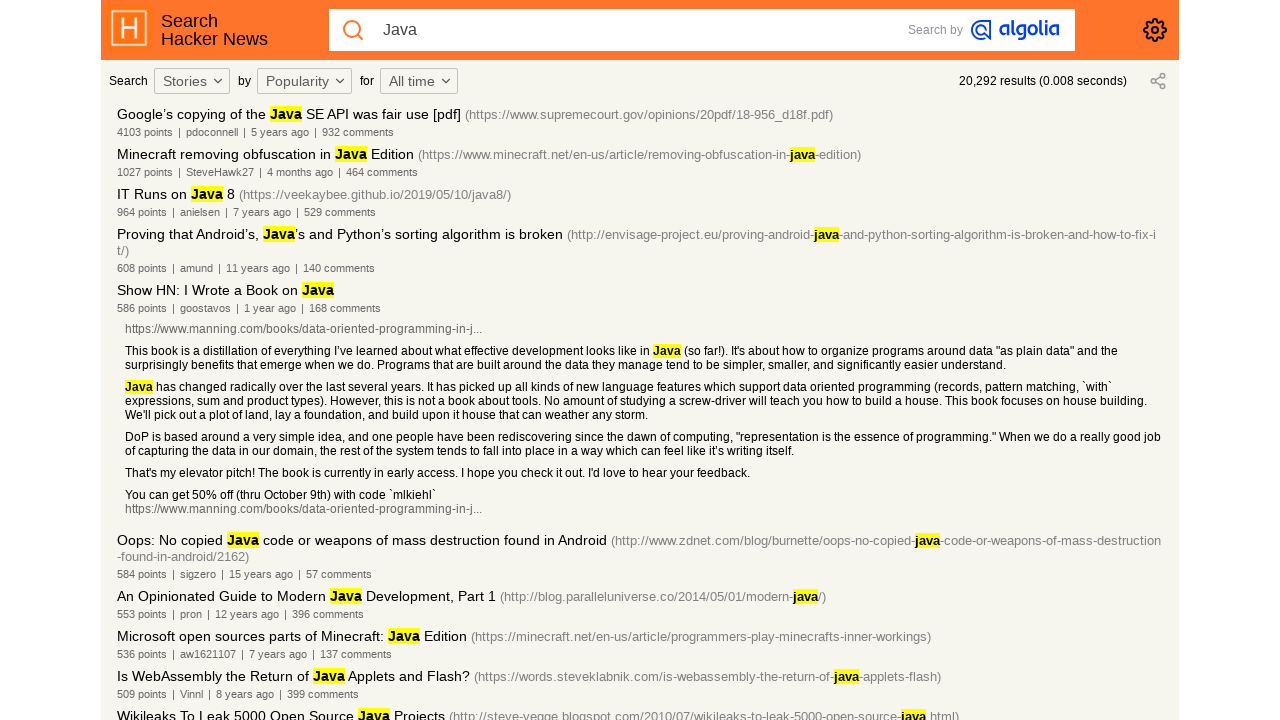